Tests handling of child browser tabs by clicking a link that opens a new tab, extracting text content from the new page, and using that text in the original page

Starting URL: https://rahulshettyacademy.com/loginpagePractise/

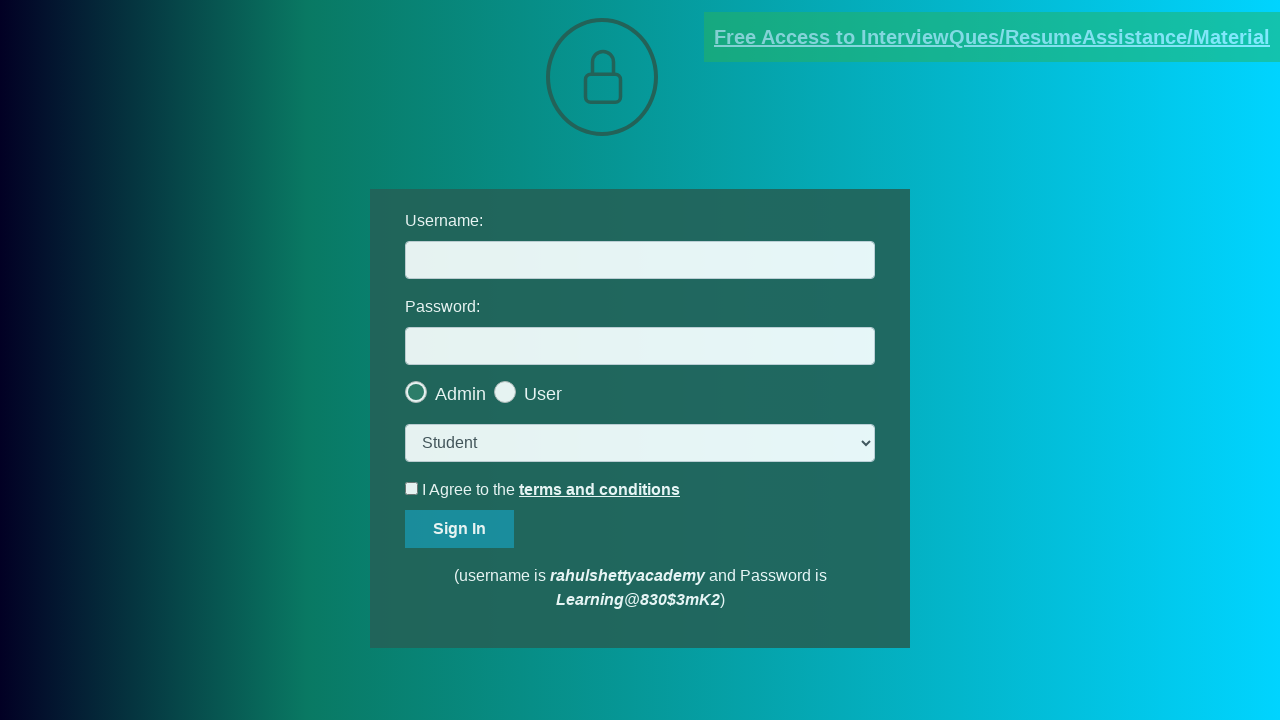

Clicked documents link to open new tab at (992, 37) on [href*='documents']
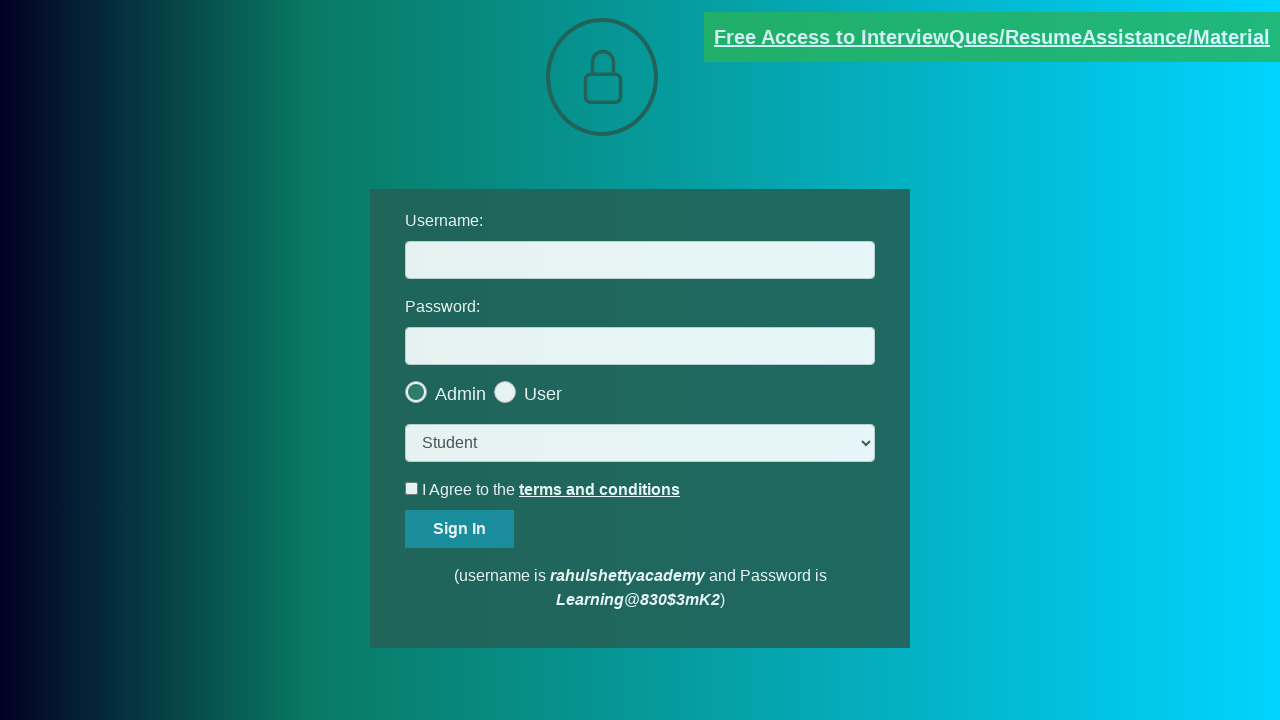

Captured new page object from child tab
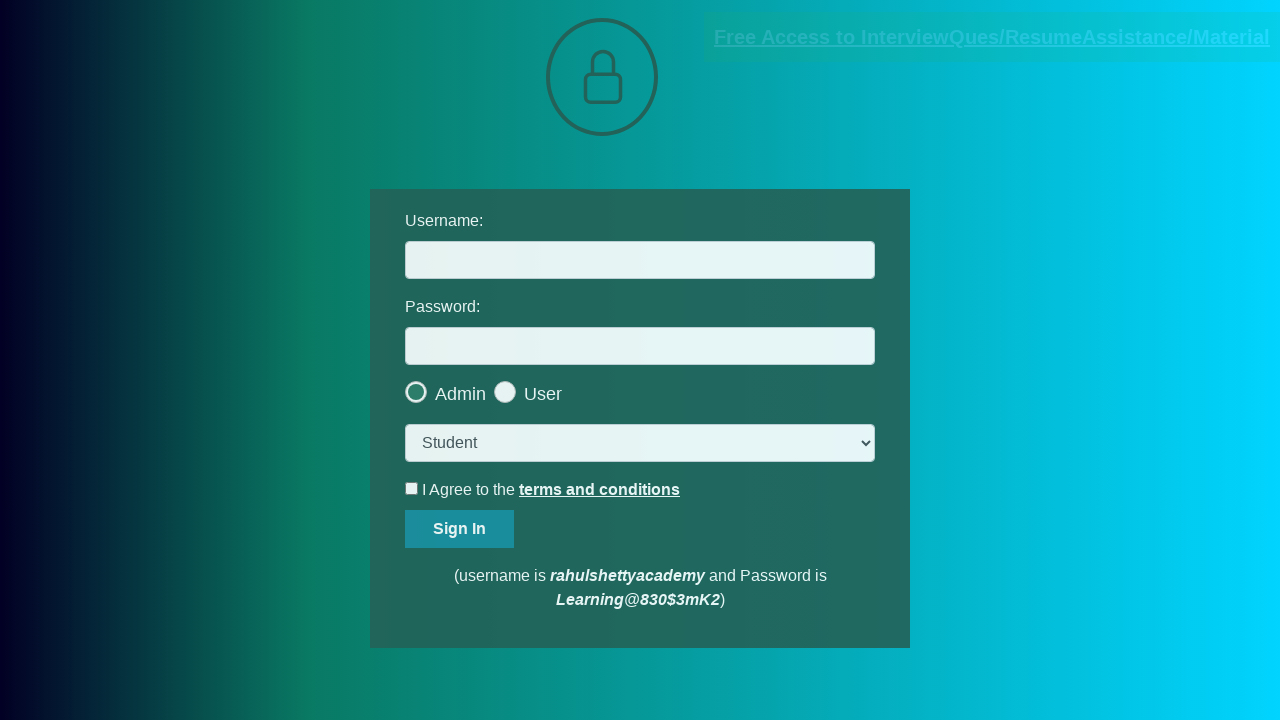

New page fully loaded
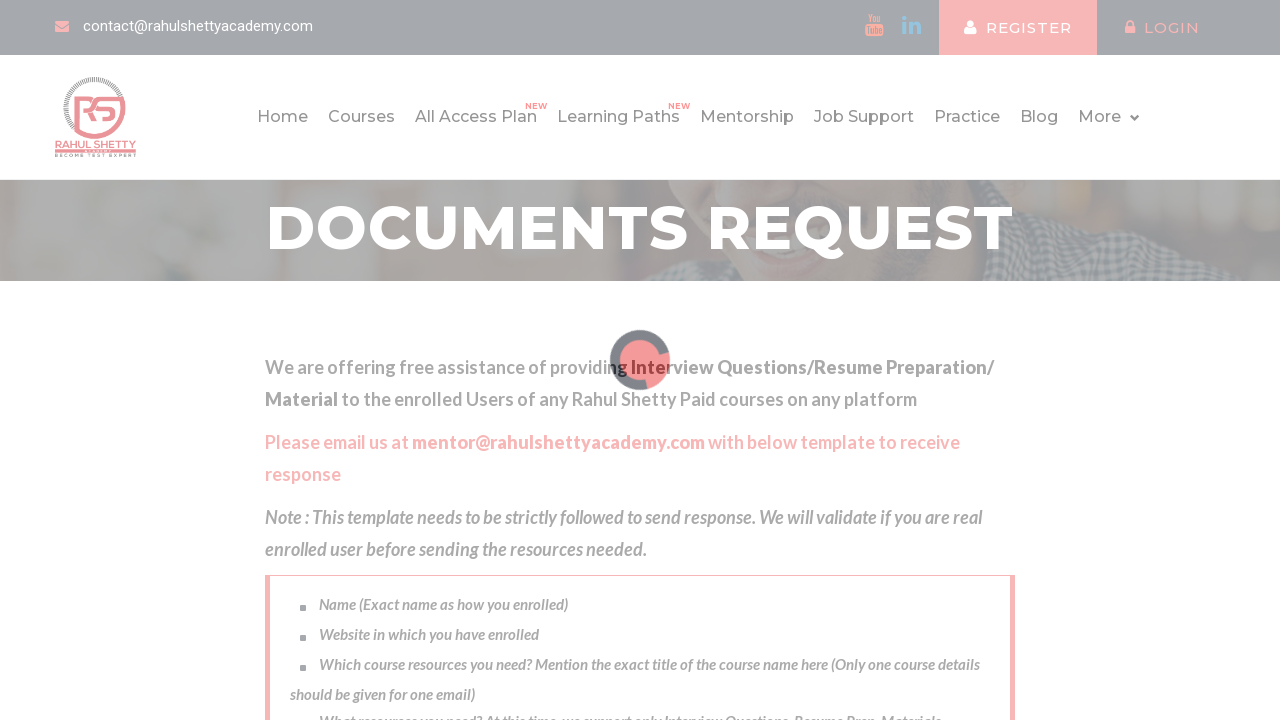

Extracted text content from .red element on new page
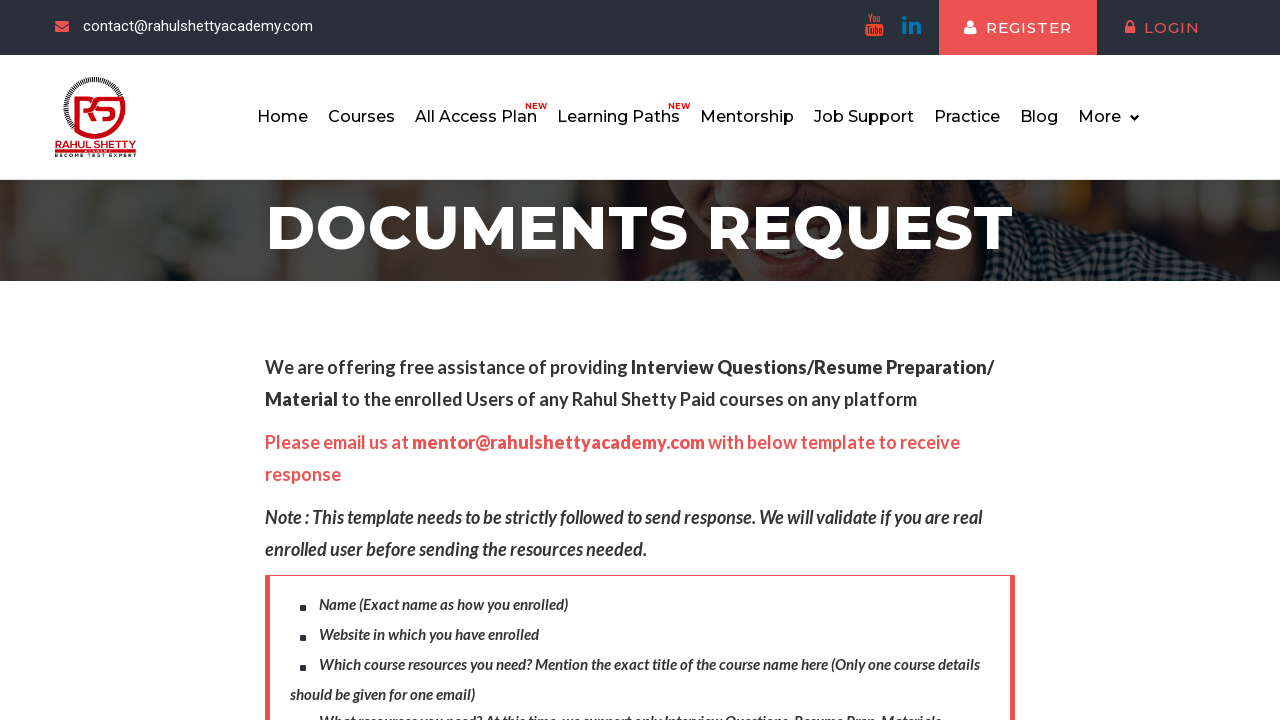

Parsed domain 'rahulshettyacademy' from extracted text
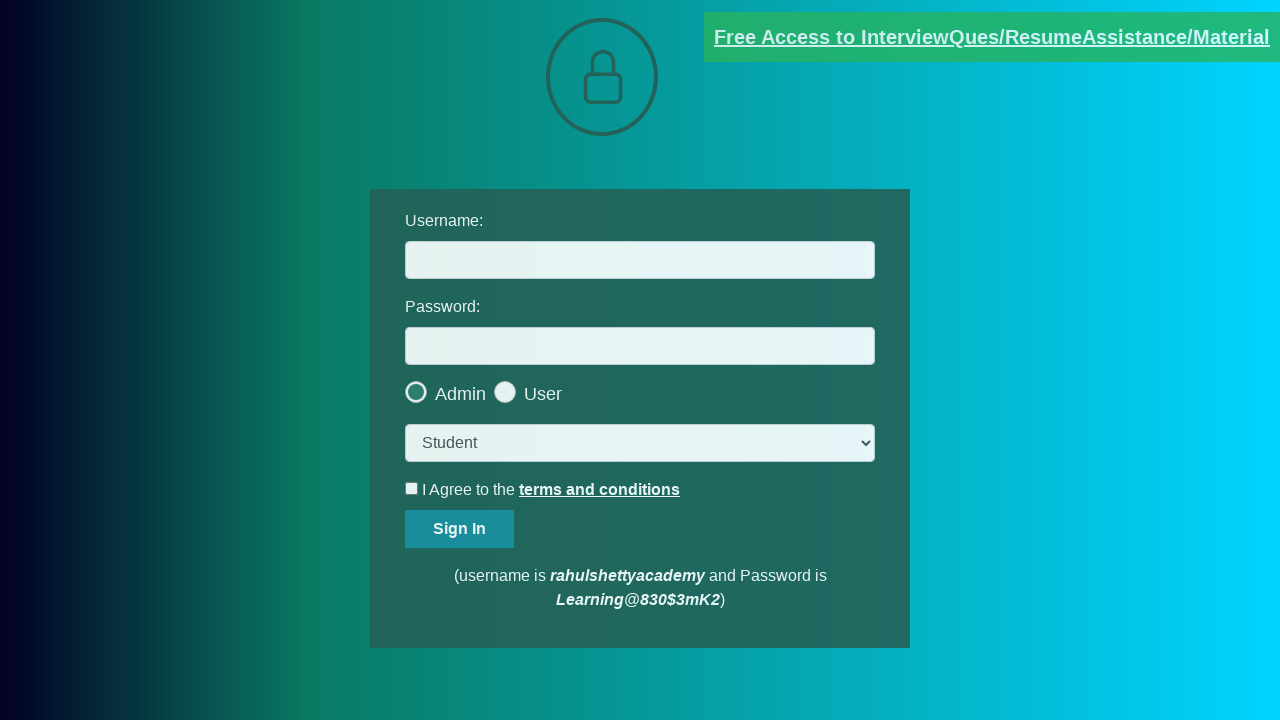

Filled username field with extracted domain 'rahulshettyacademy' on #username
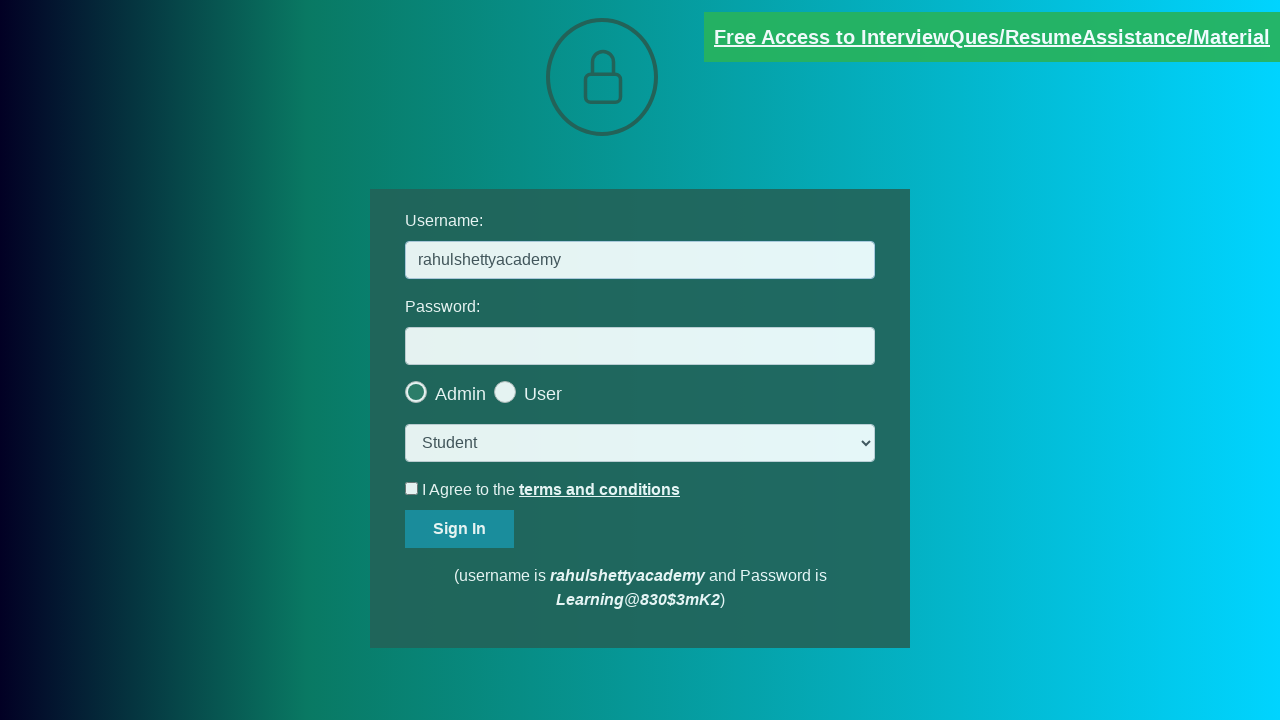

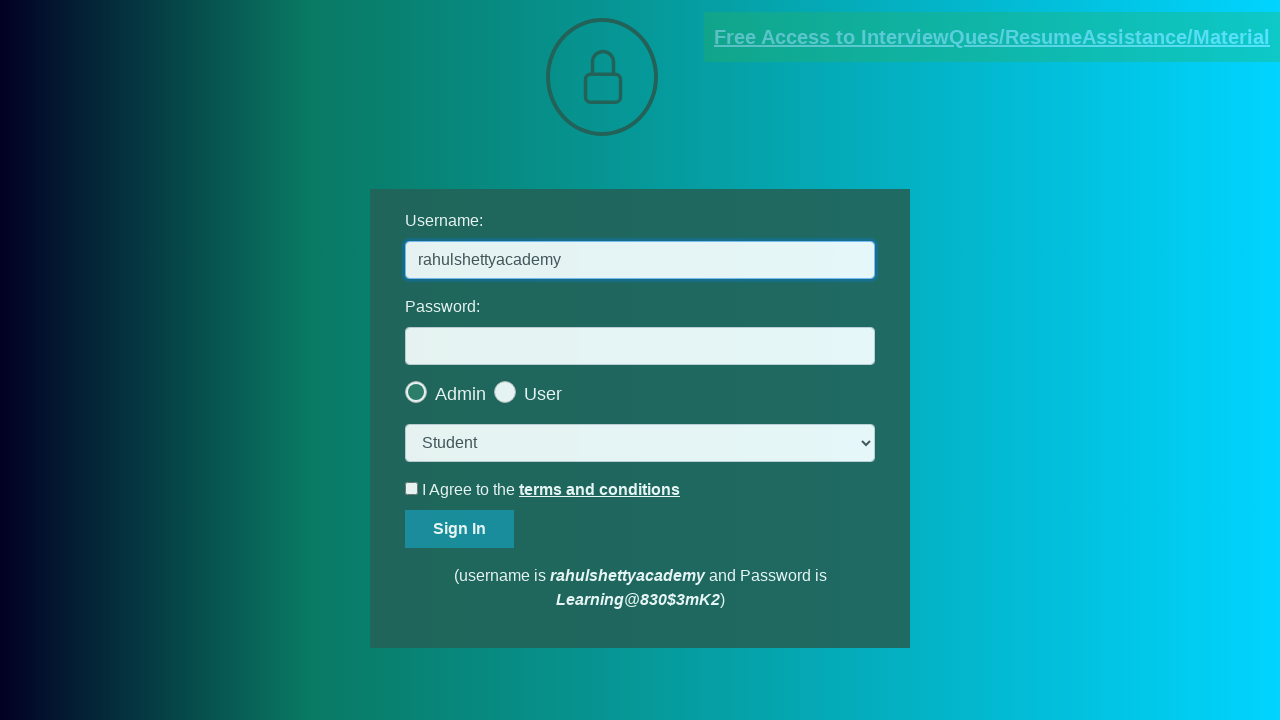